Tests comment input functionality by entering text in a comment field and verifying the input contains the correct text

Starting URL: https://saucelabs.com/test/guinea-pig

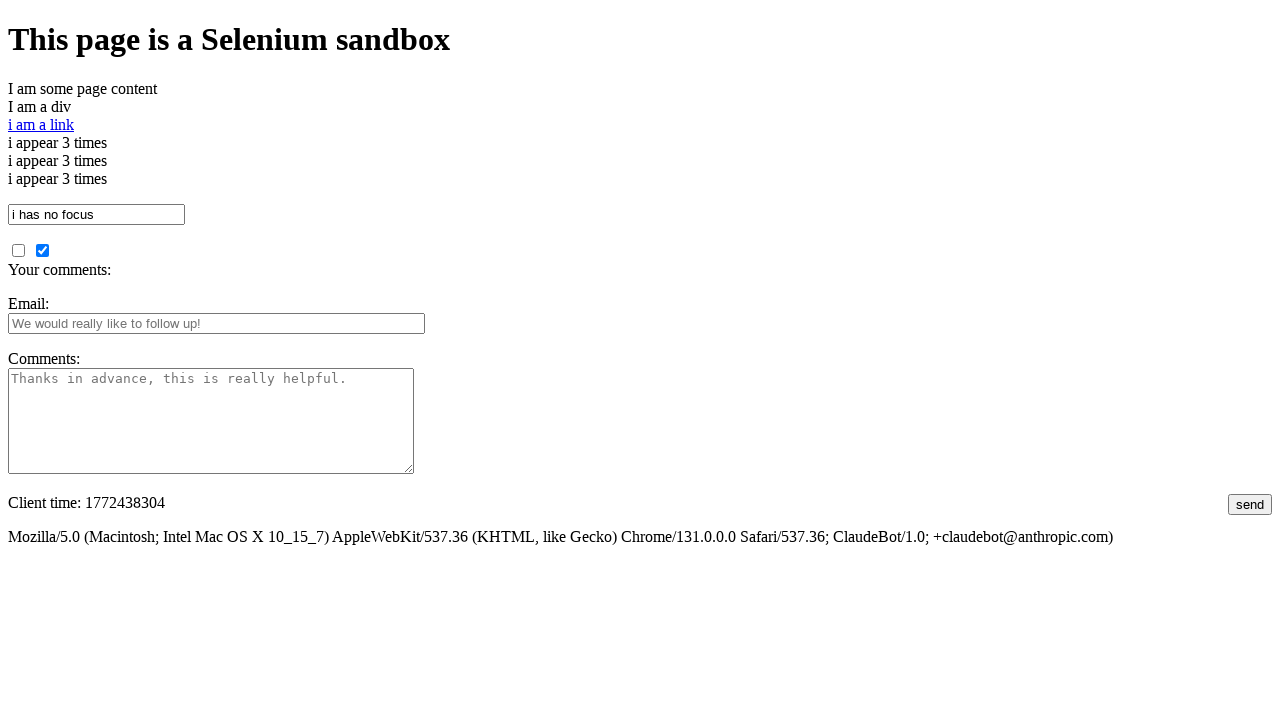

Filled comment textarea with random UUID text on textarea#comments
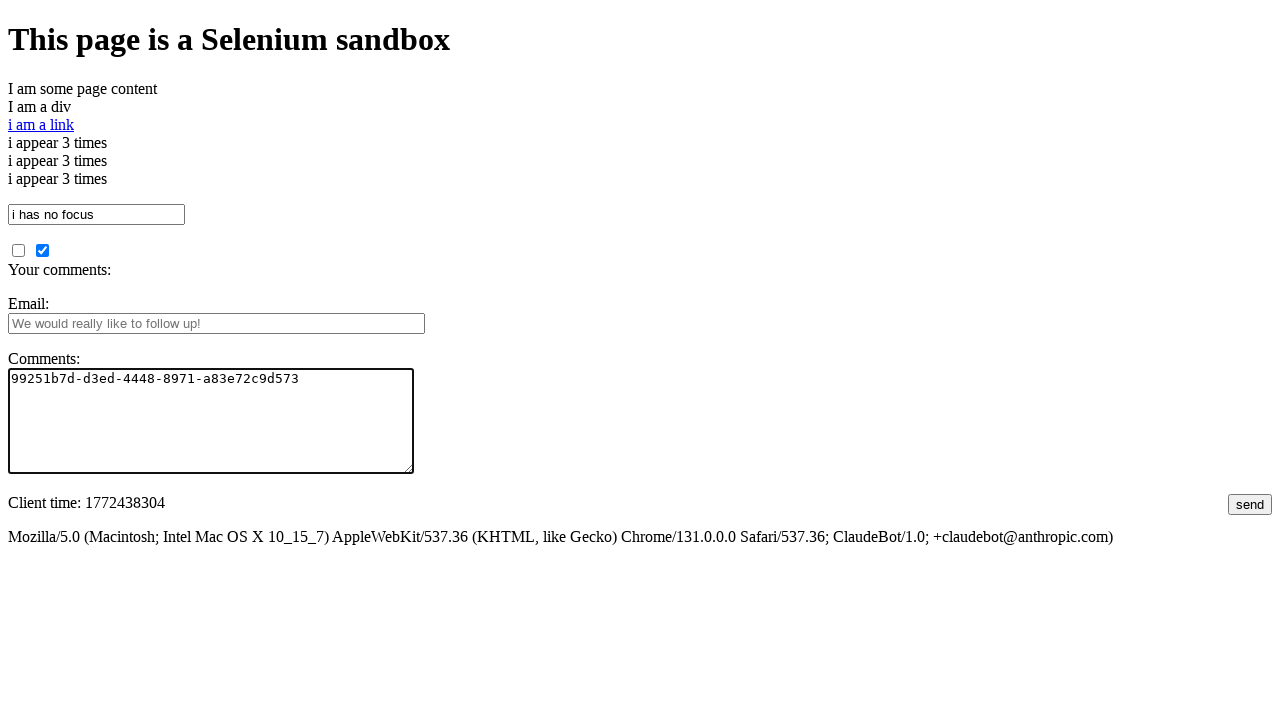

Verified comment input contains the correct text
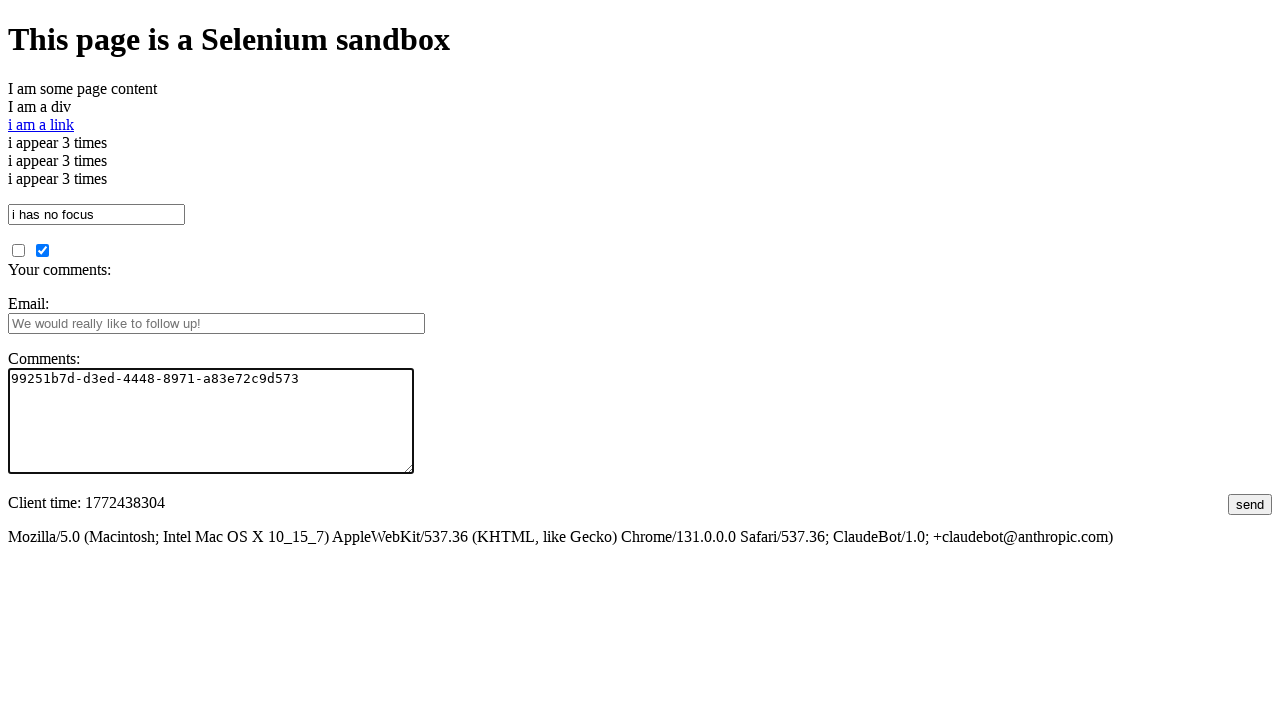

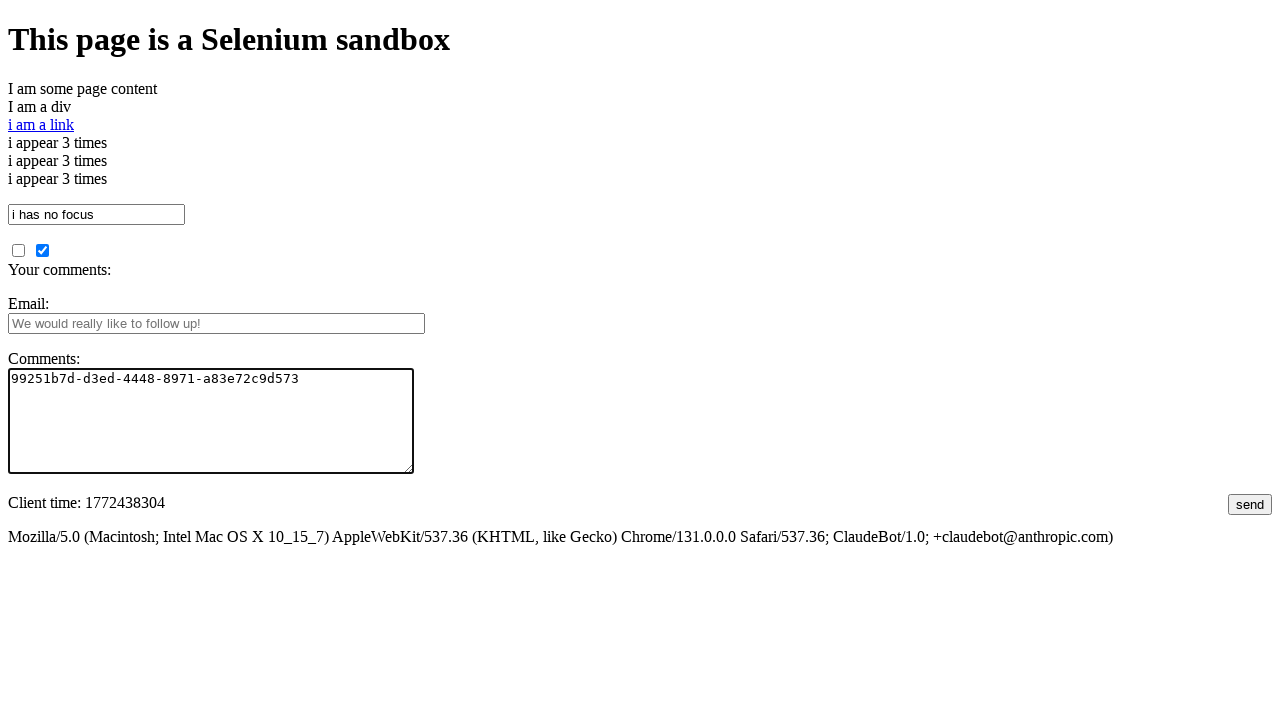